Tests browser window handling by clicking a link that opens a new window, then switching between windows and closing the child window based on its title.

Starting URL: https://opensource-demo.orangehrmlive.com/web/index.php/auth/login

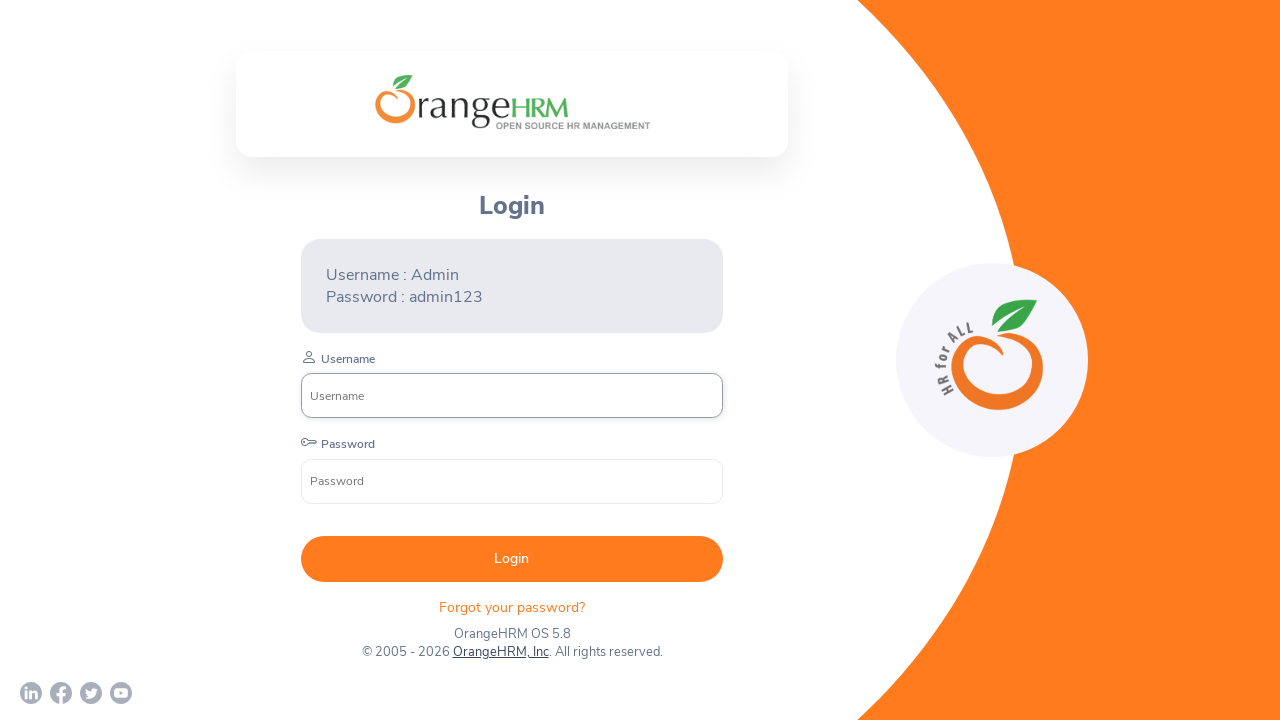

Clicked OrangeHRM, Inc link to open new window at (500, 652) on xpath=//a[normalize-space()='OrangeHRM, Inc']
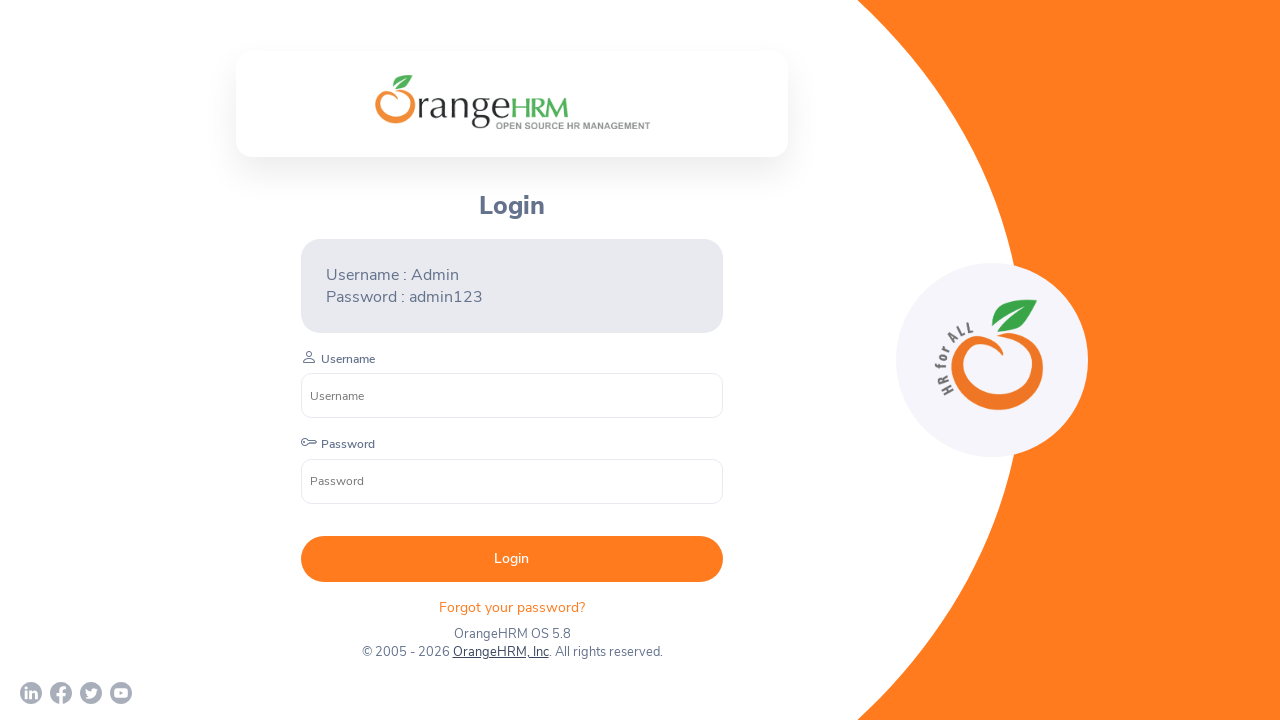

New child window opened and captured
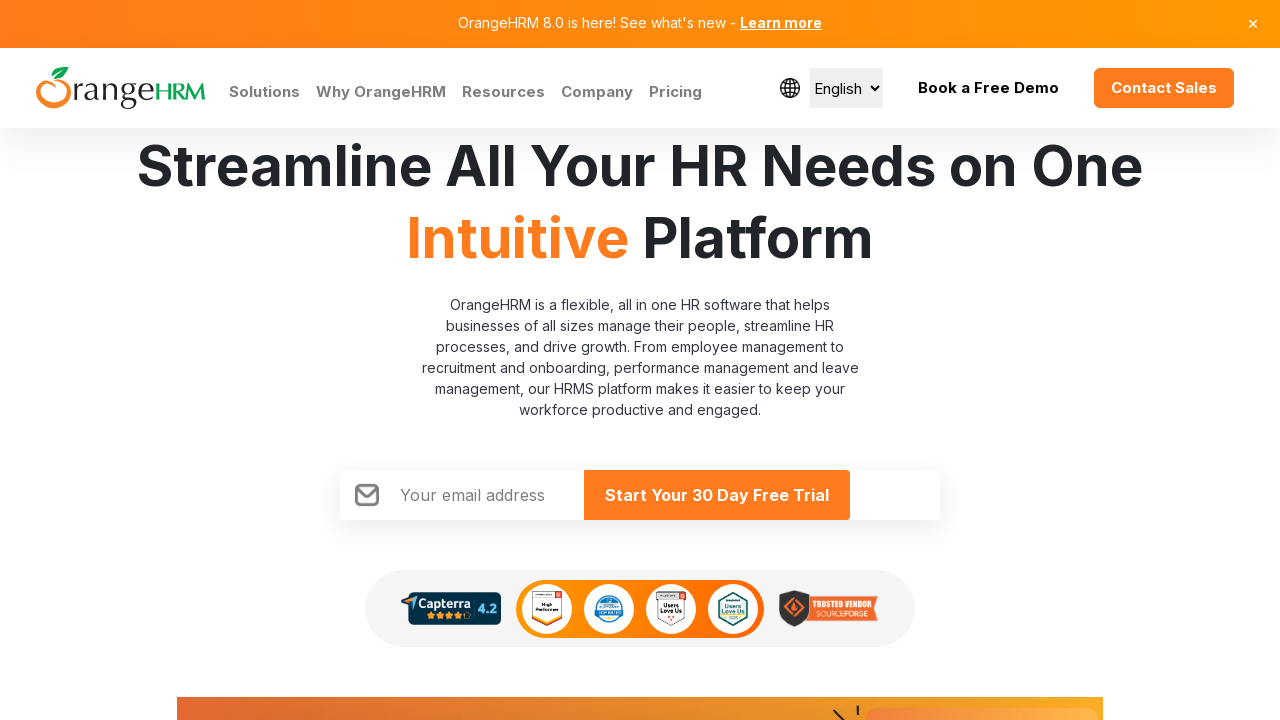

Child window finished loading
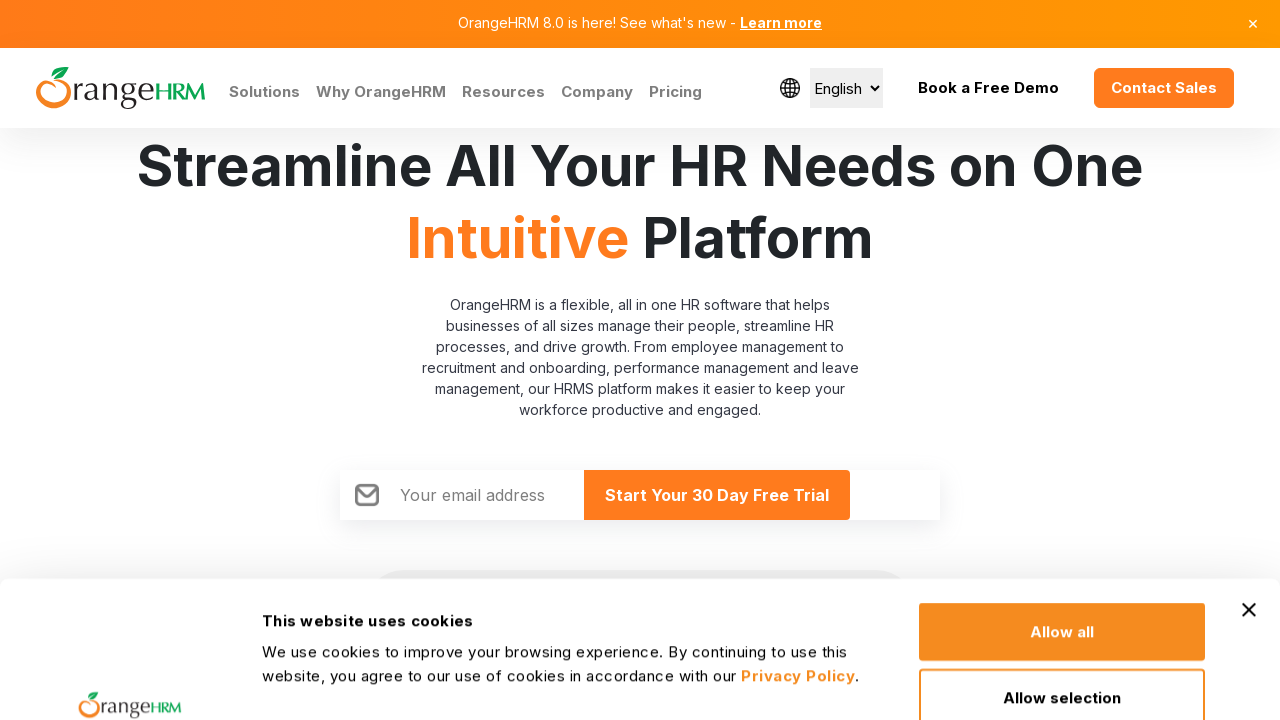

Retrieved child window title: Human Resources Management Software | HRMS | OrangeHRM
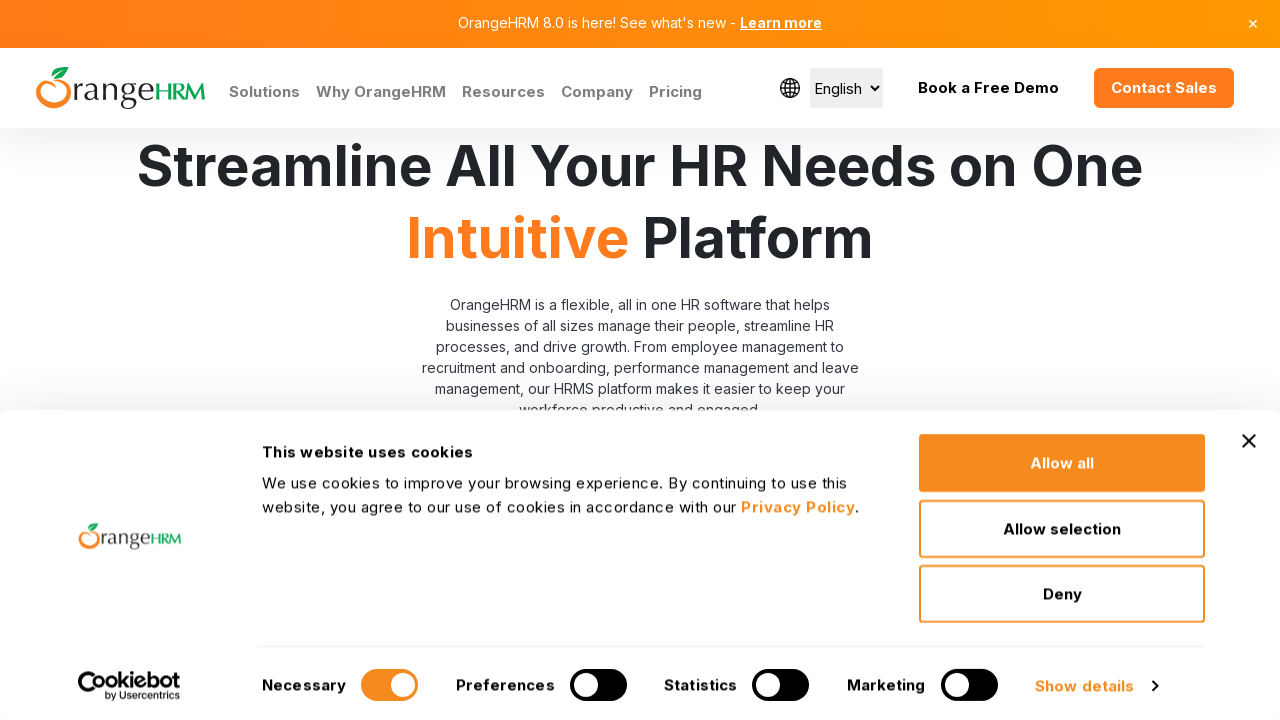

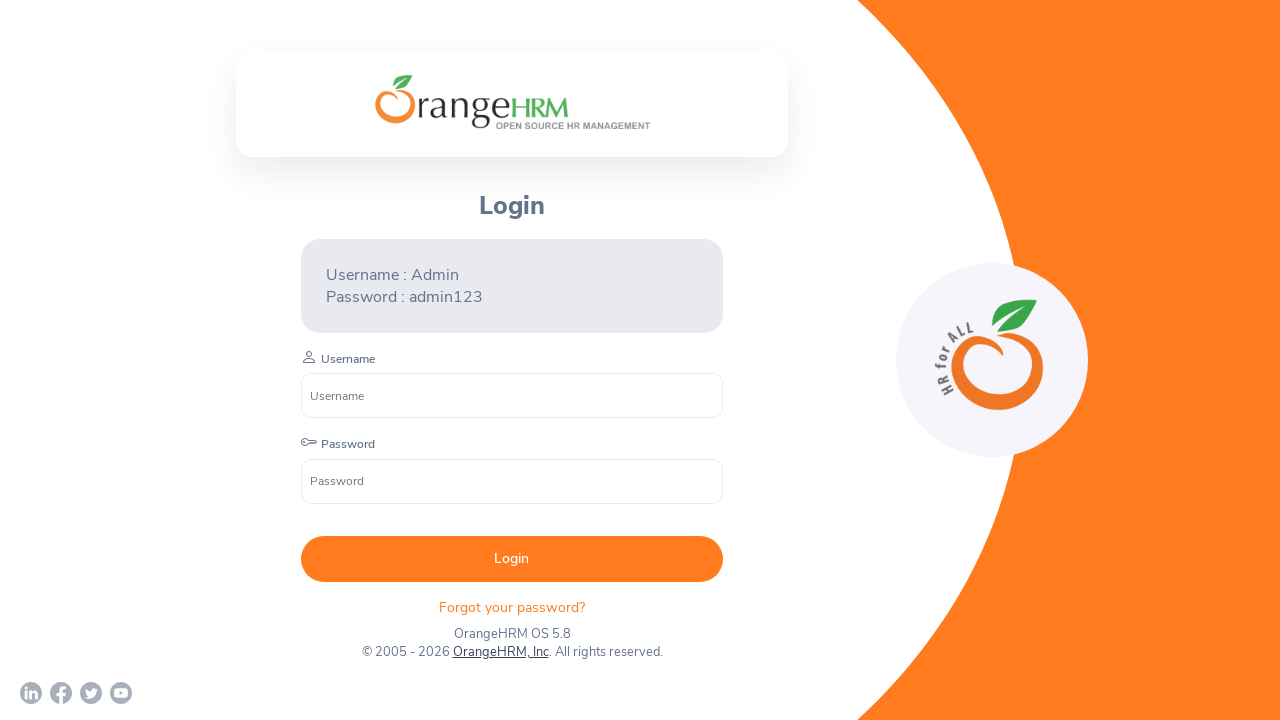